Tests window handling functionality by opening a new window, switching between windows, and closing windows

Starting URL: https://www.leafground.com/window.xhtml

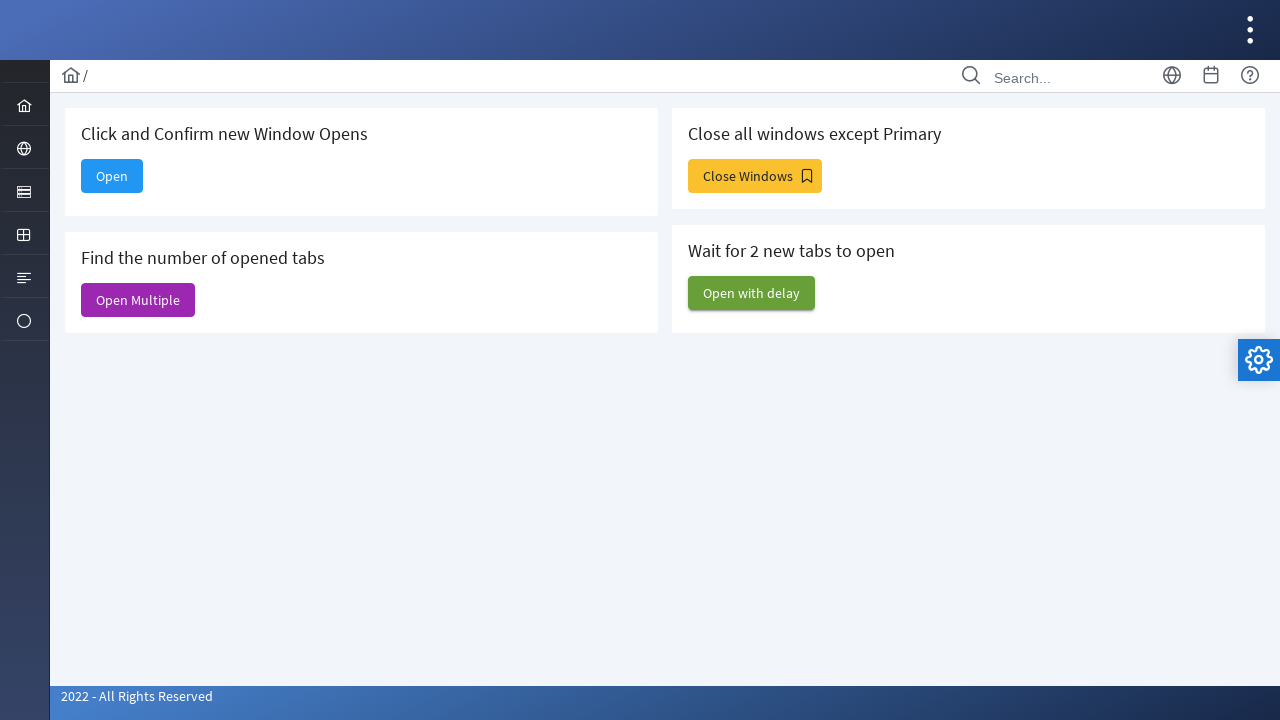

Clicked button to open a new window at (112, 176) on #j_idt88\:new
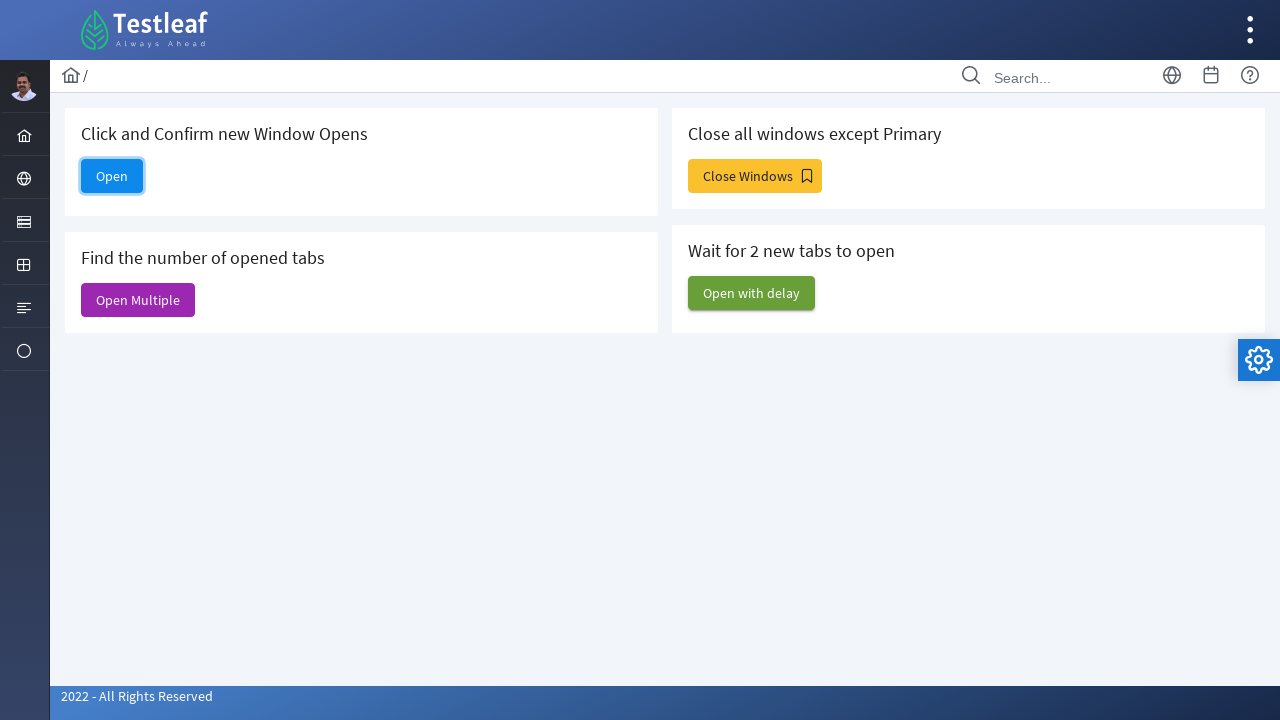

Retrieved all window contexts
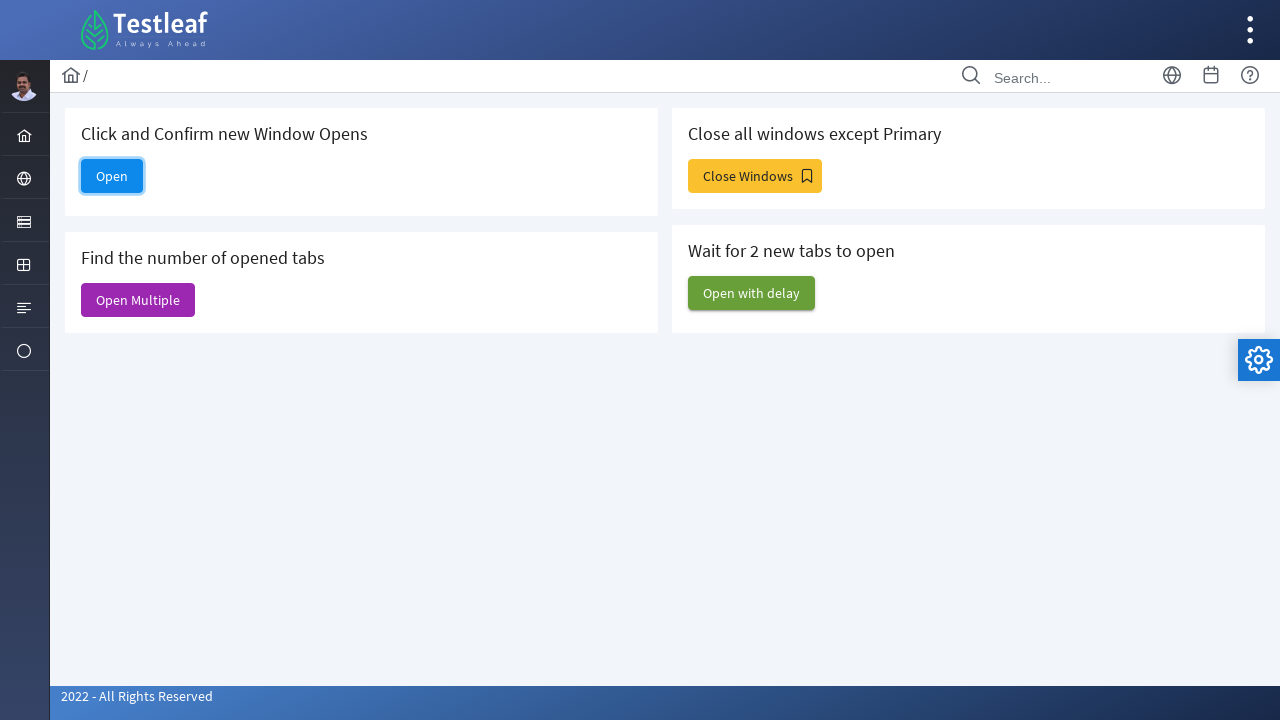

Switched to the new window
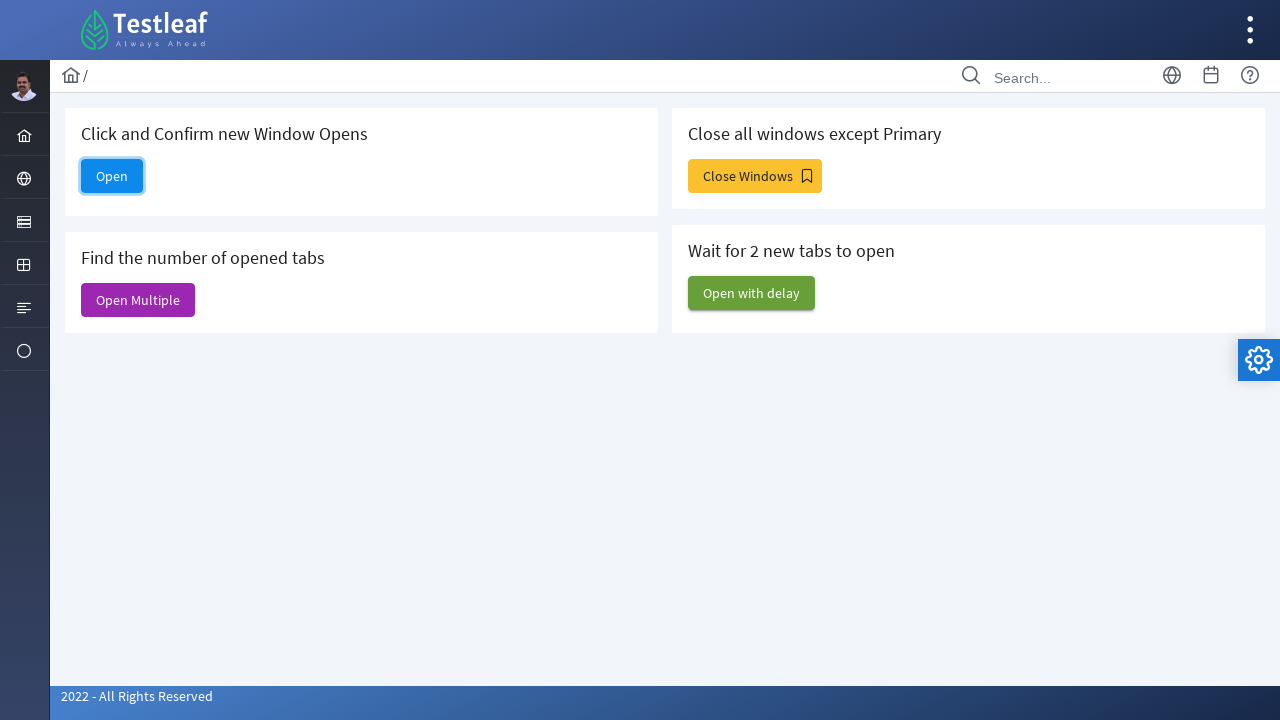

Retrieved title of new window
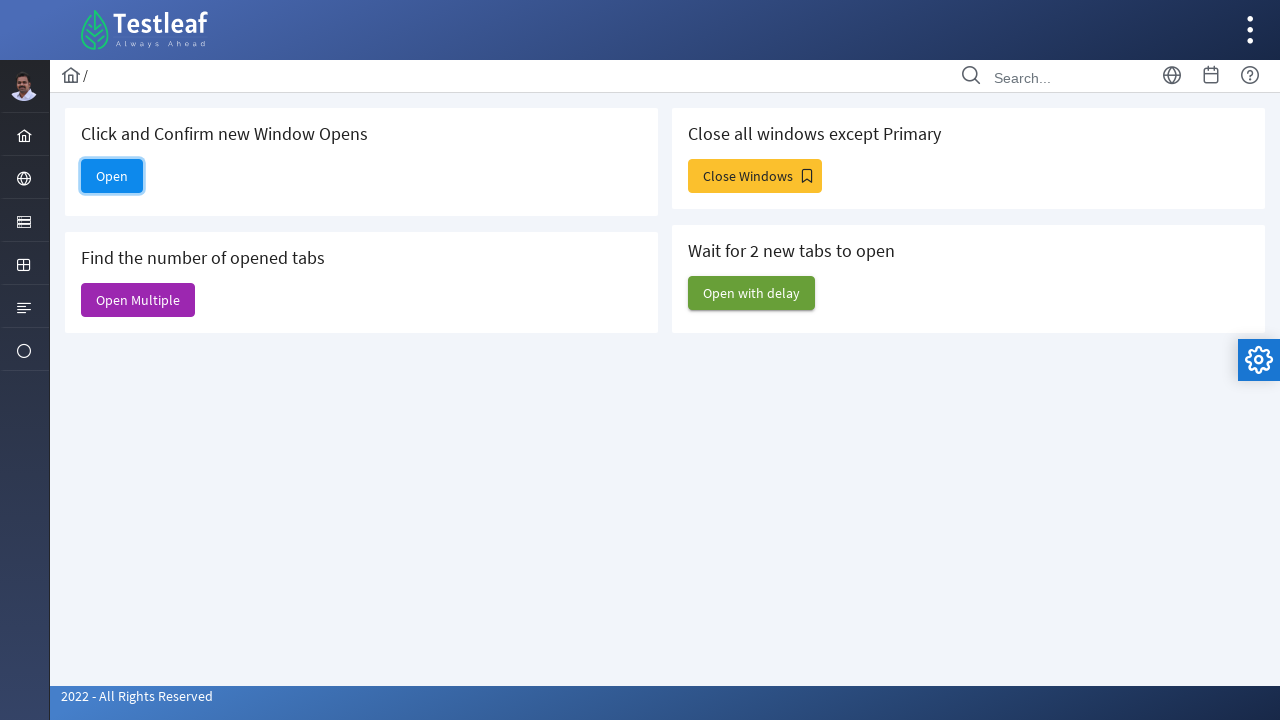

Closed the new window
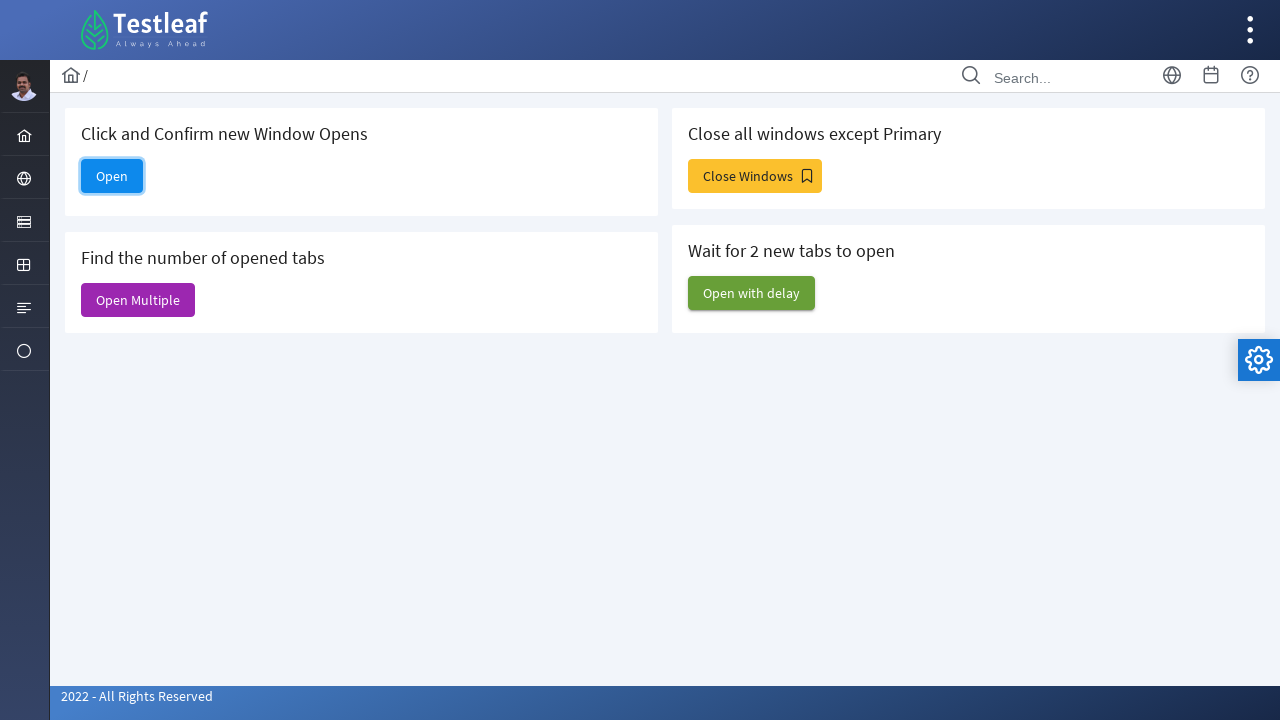

Retrieved title of original page - still active after closing new window
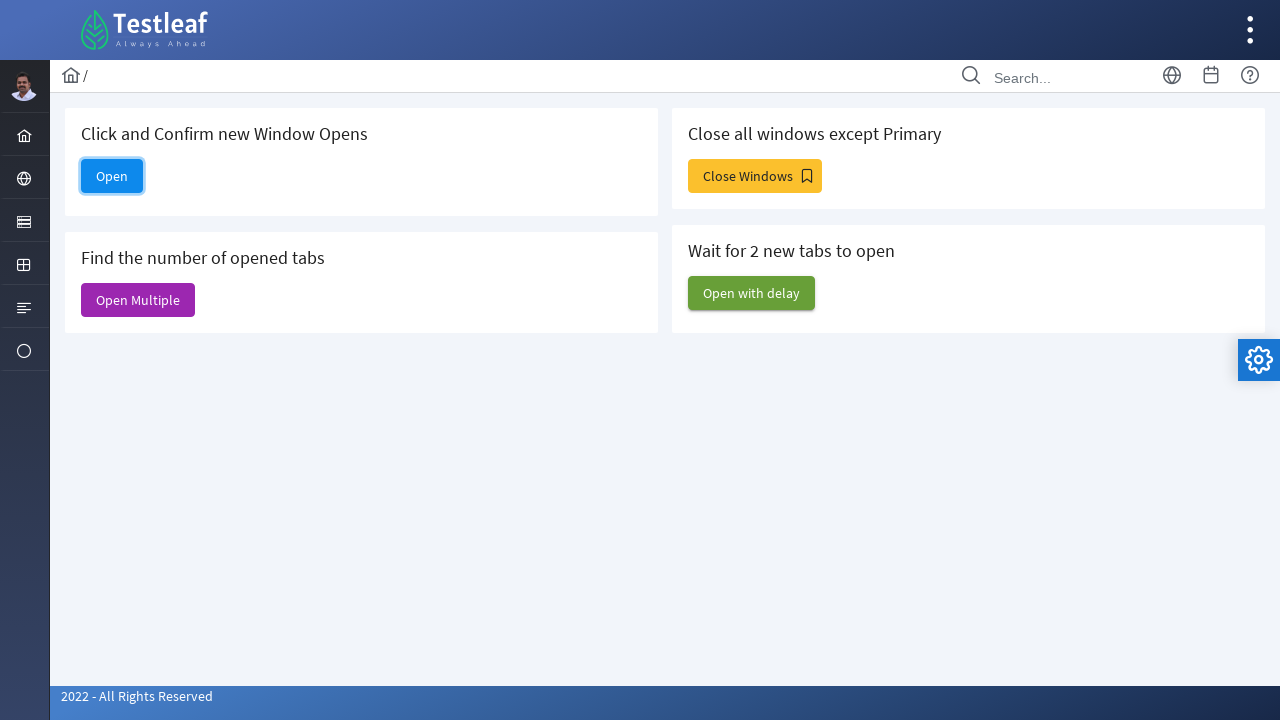

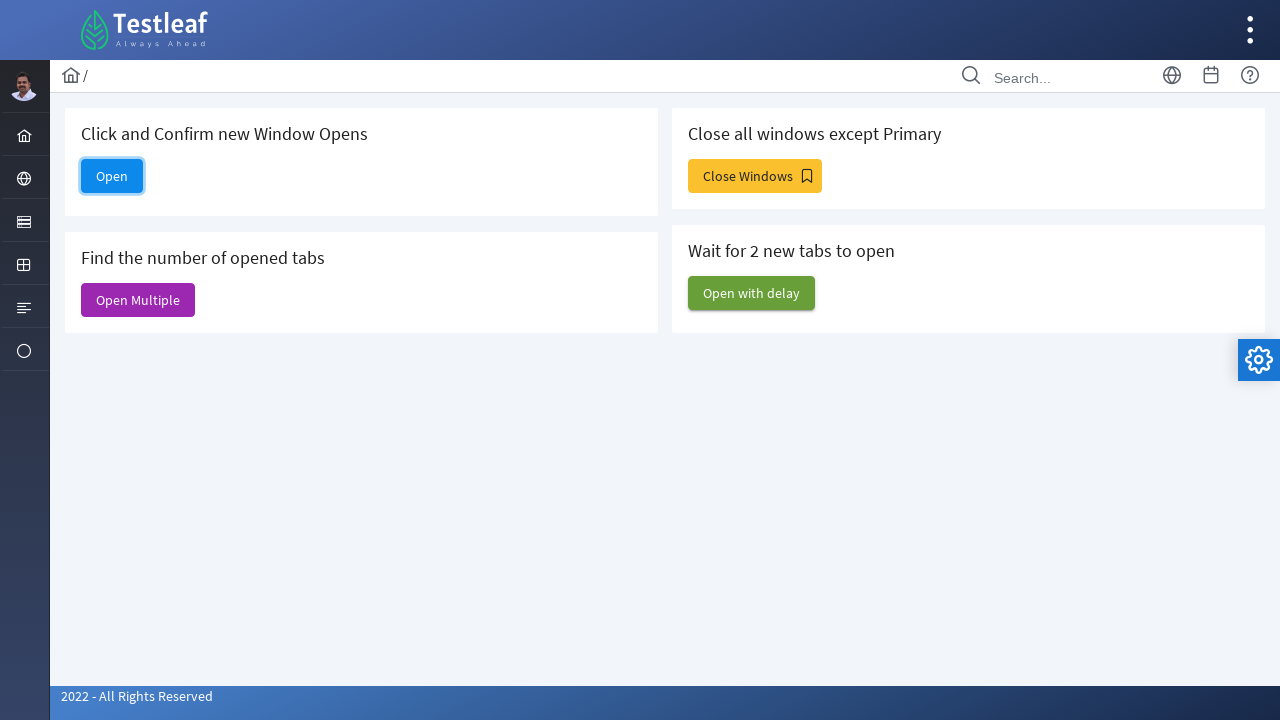